Tests form validation by leaving all fields empty and checking for required field error messages

Starting URL: https://id.zing.vn/v2/register

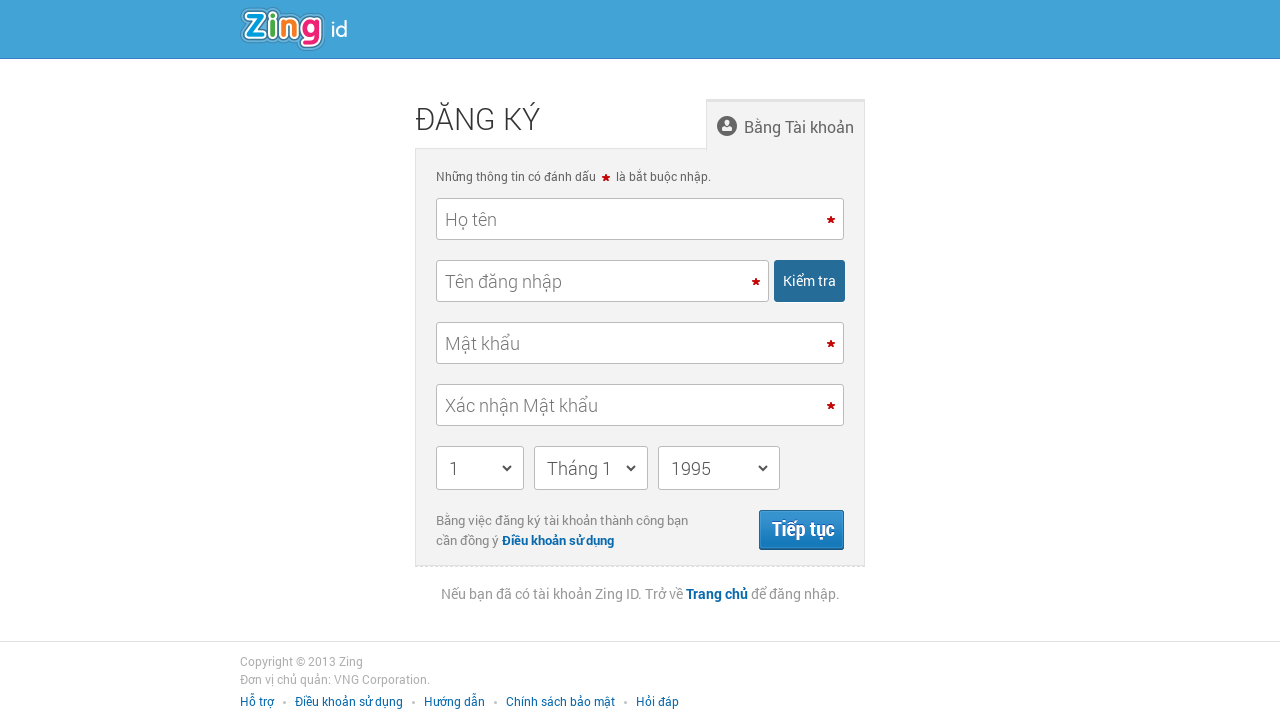

Filled full name field with empty string on #regacc_fullname
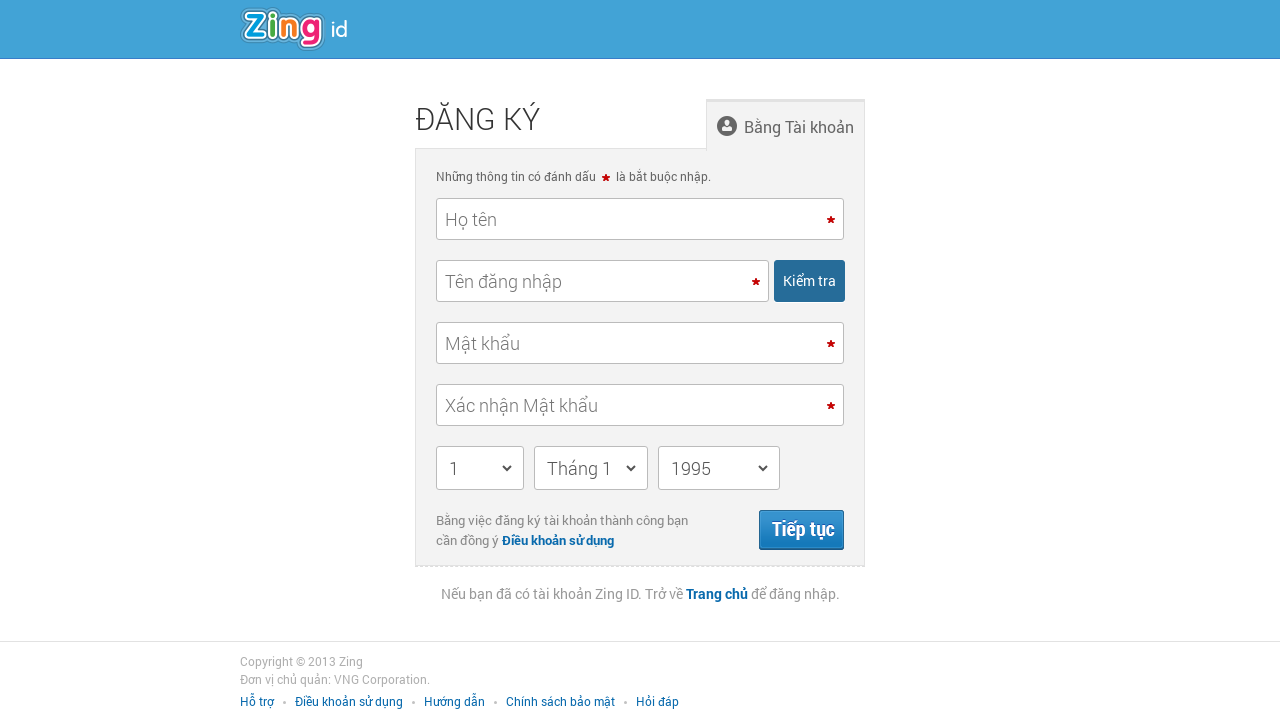

Filled account field with empty string on #regacc_account
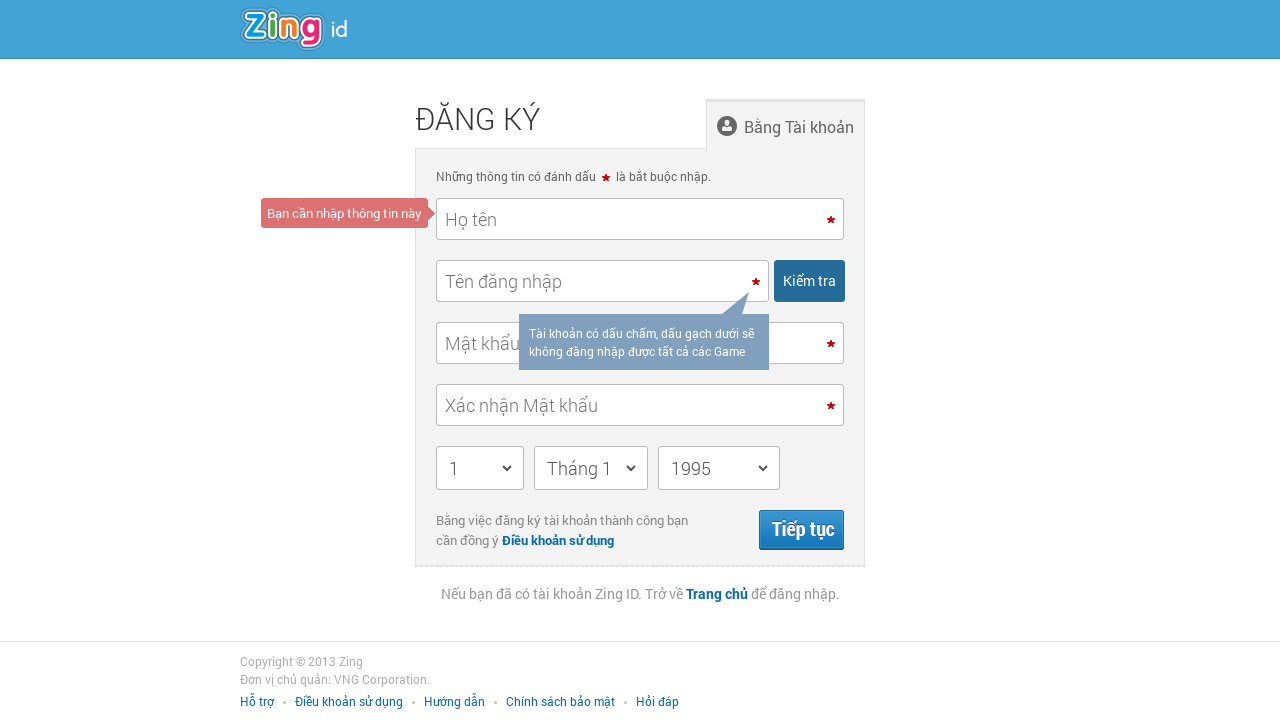

Filled password field with empty string on #regacc_pwd
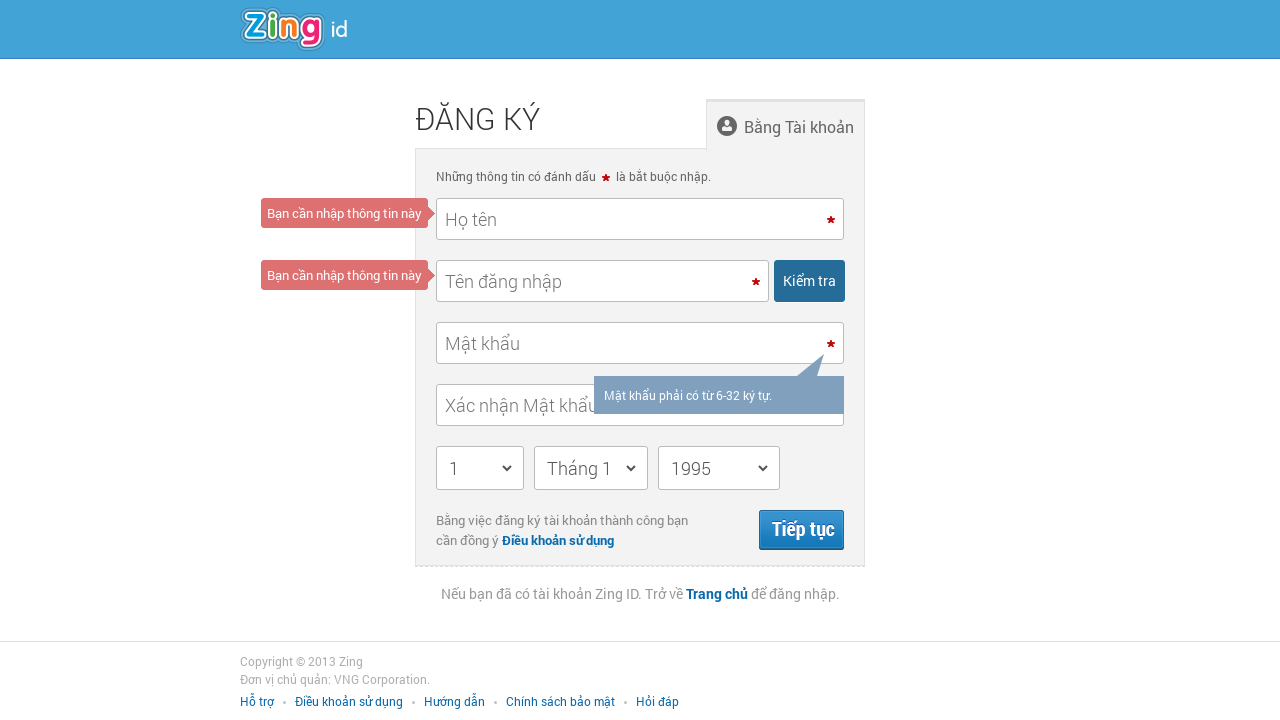

Filled confirm password field with empty string on #regacc_re_pwd
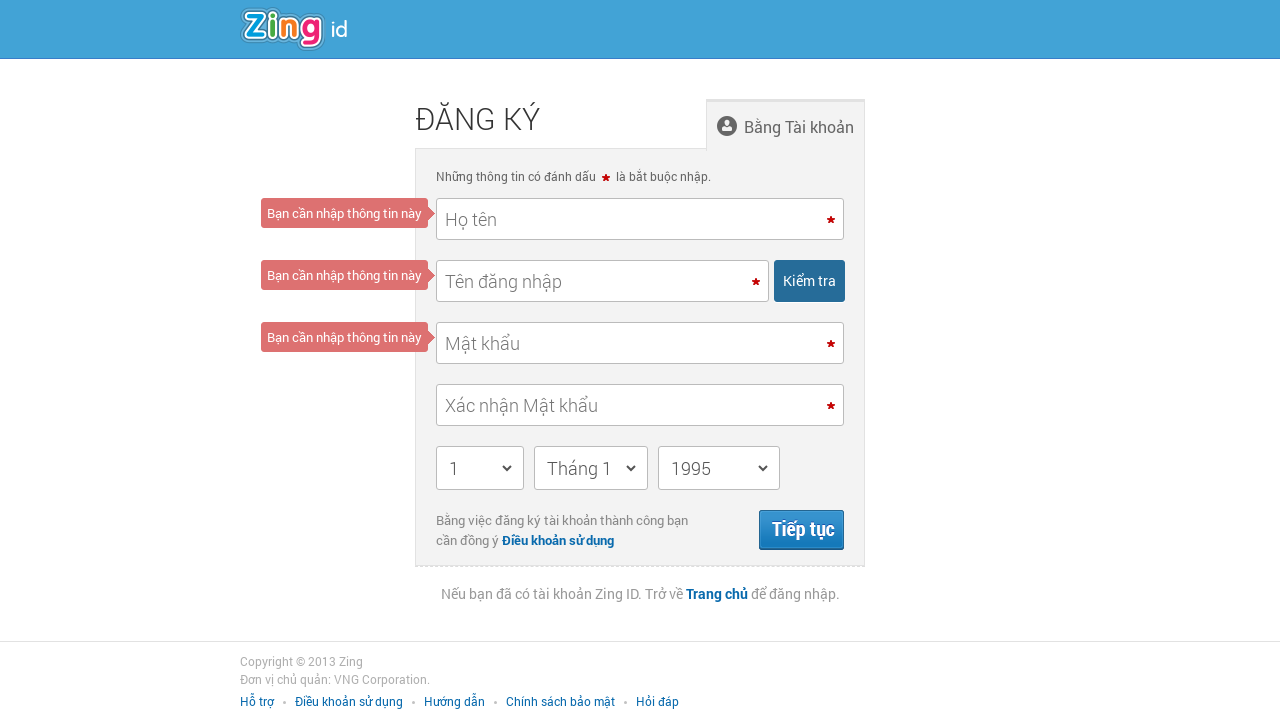

Validation error messages appeared
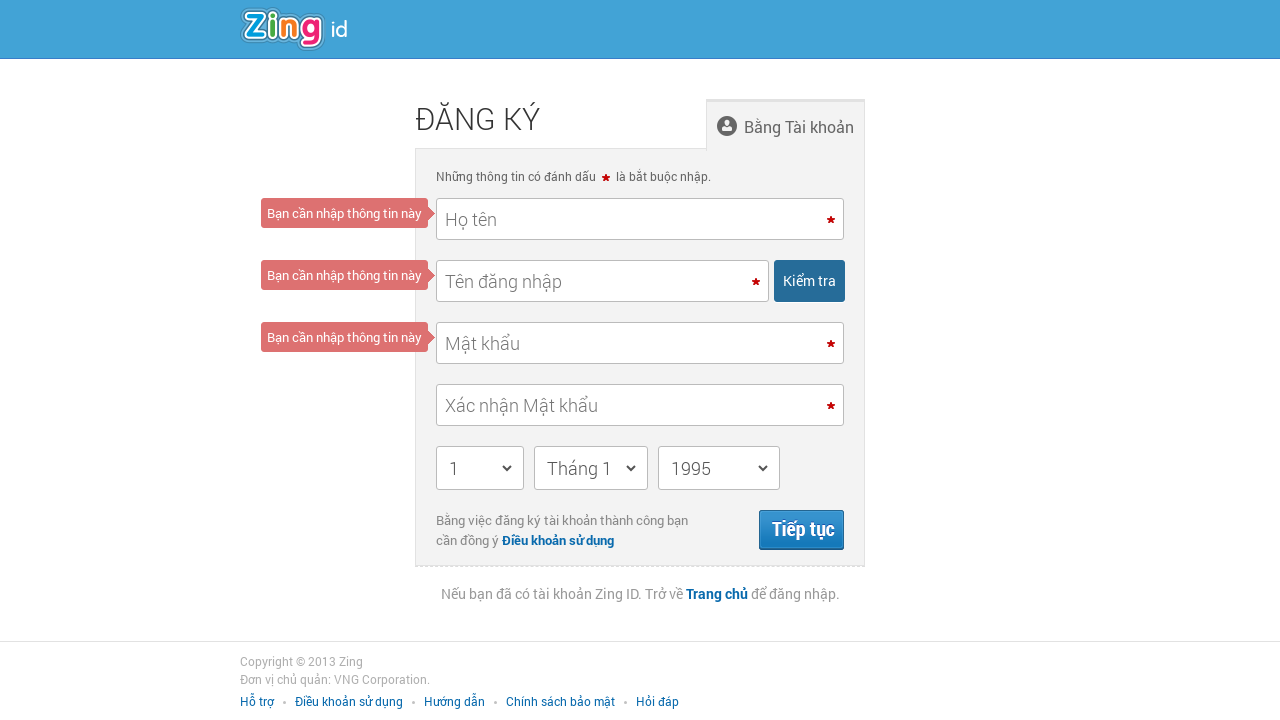

Retrieved all error message elements
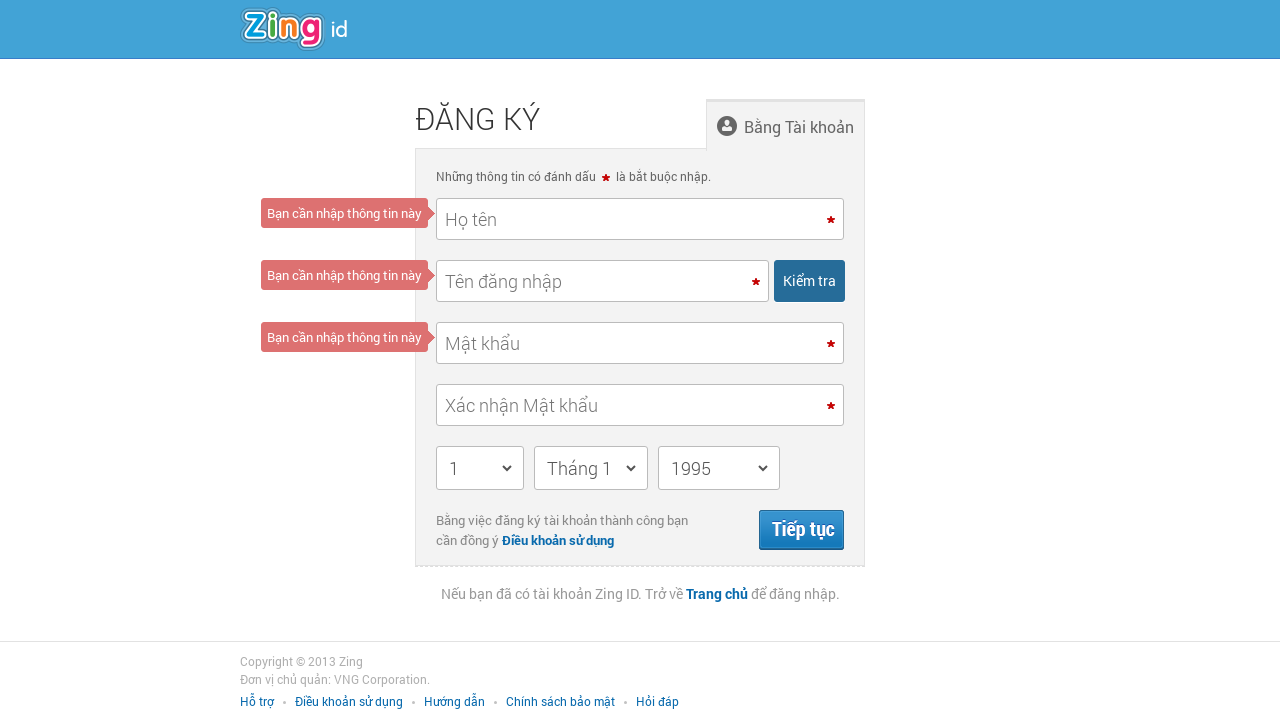

Verified required field error message is present
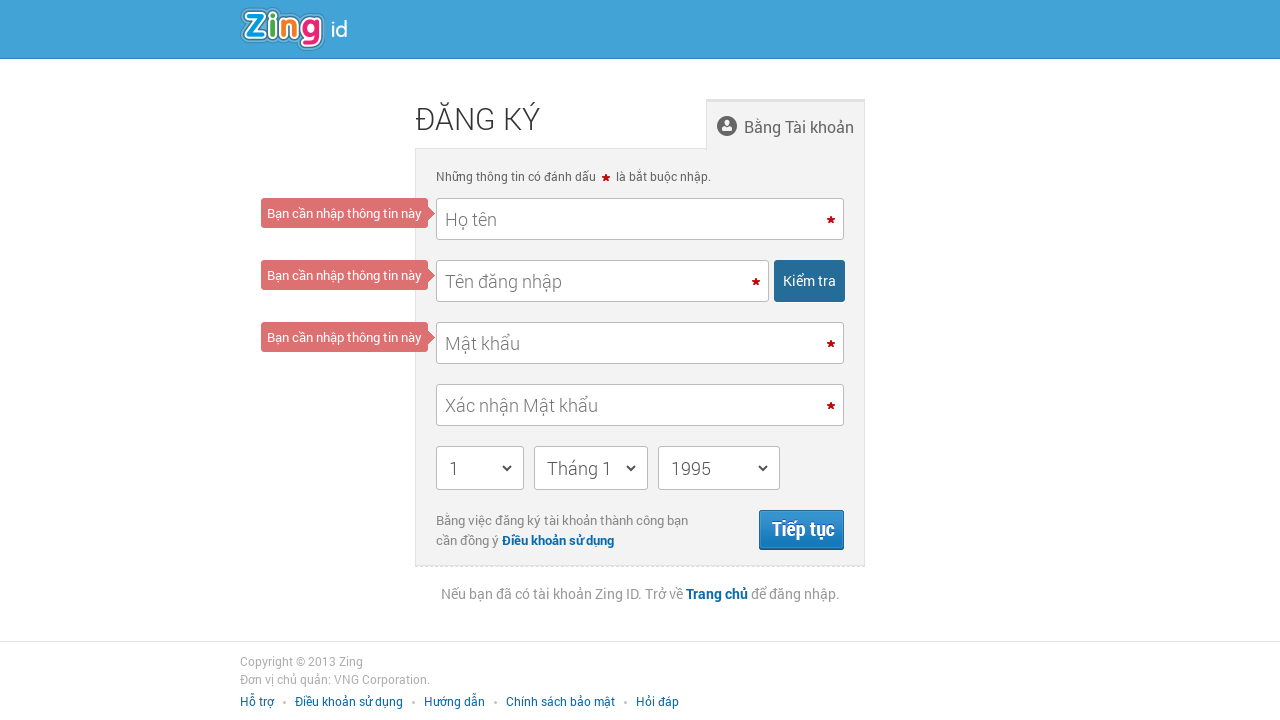

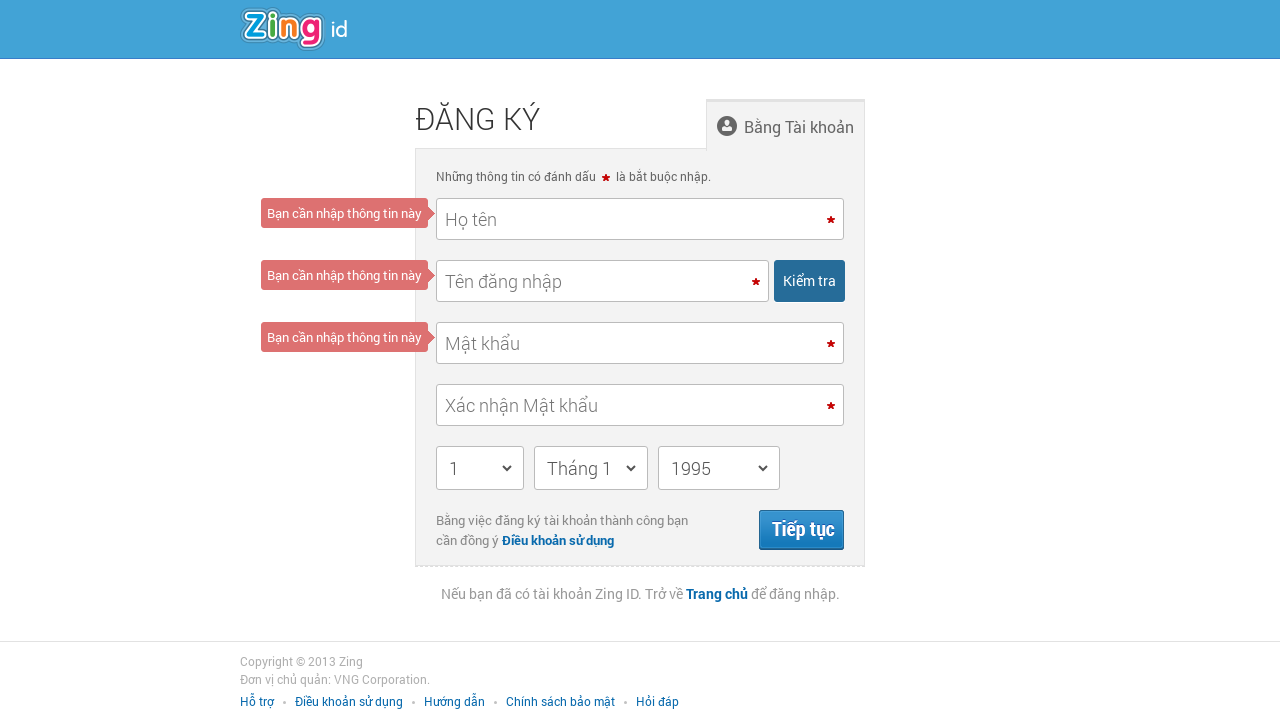